Tests JavaScript prompt dialog by clicking a button, entering text in the prompt, and accepting it

Starting URL: https://the-internet.herokuapp.com/javascript_alerts

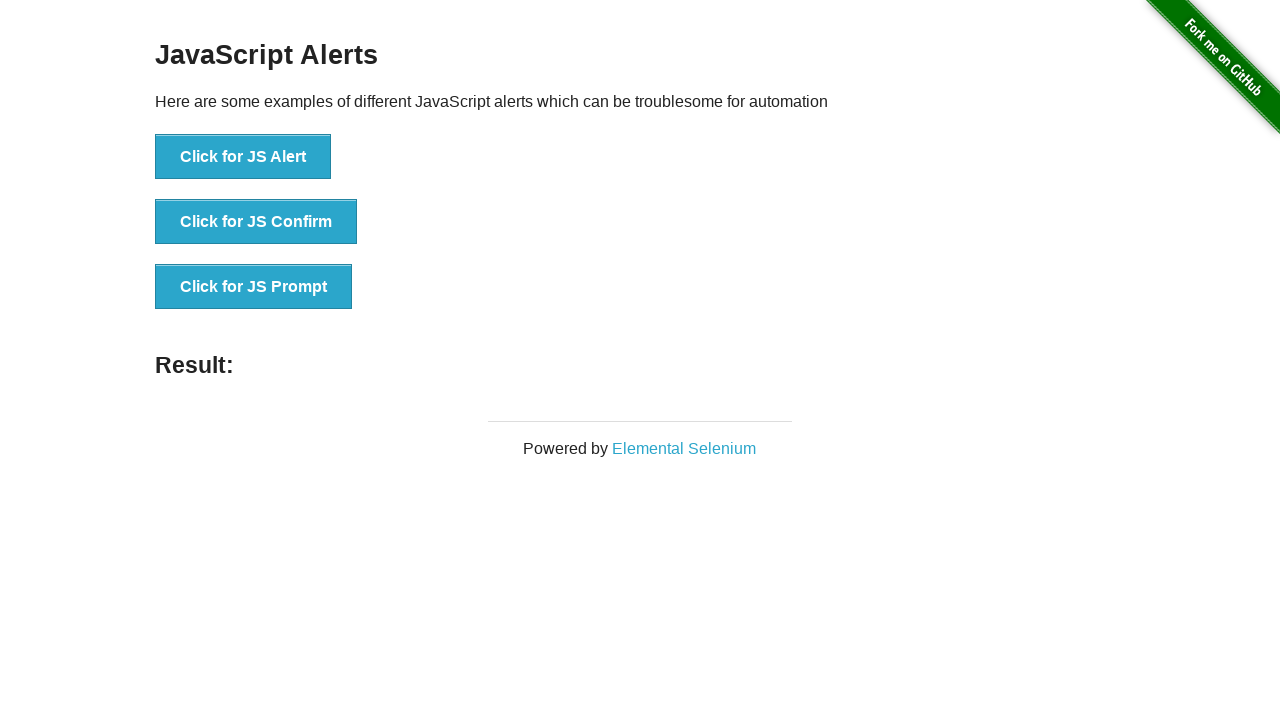

Set up dialog handler to accept prompt with text 'Test Input 123'
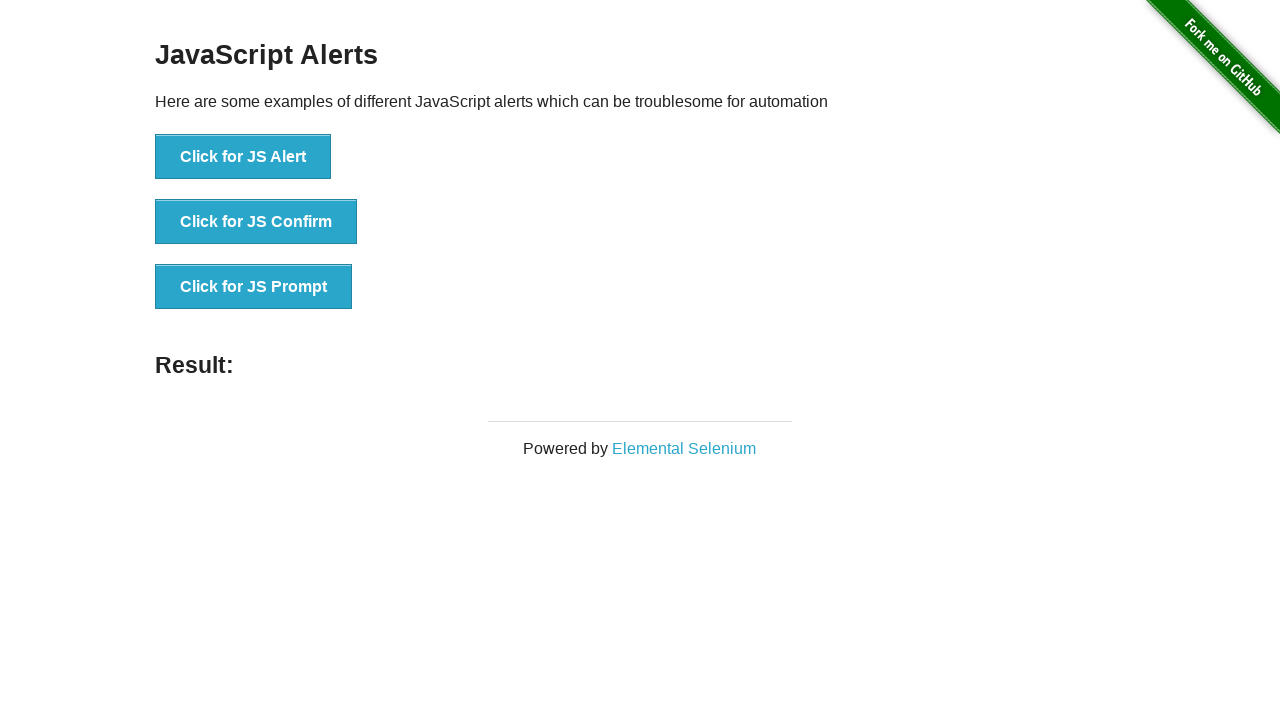

Clicked 'Click for JS Prompt' button to trigger JavaScript prompt dialog at (254, 287) on xpath=//button[.='Click for JS Prompt']
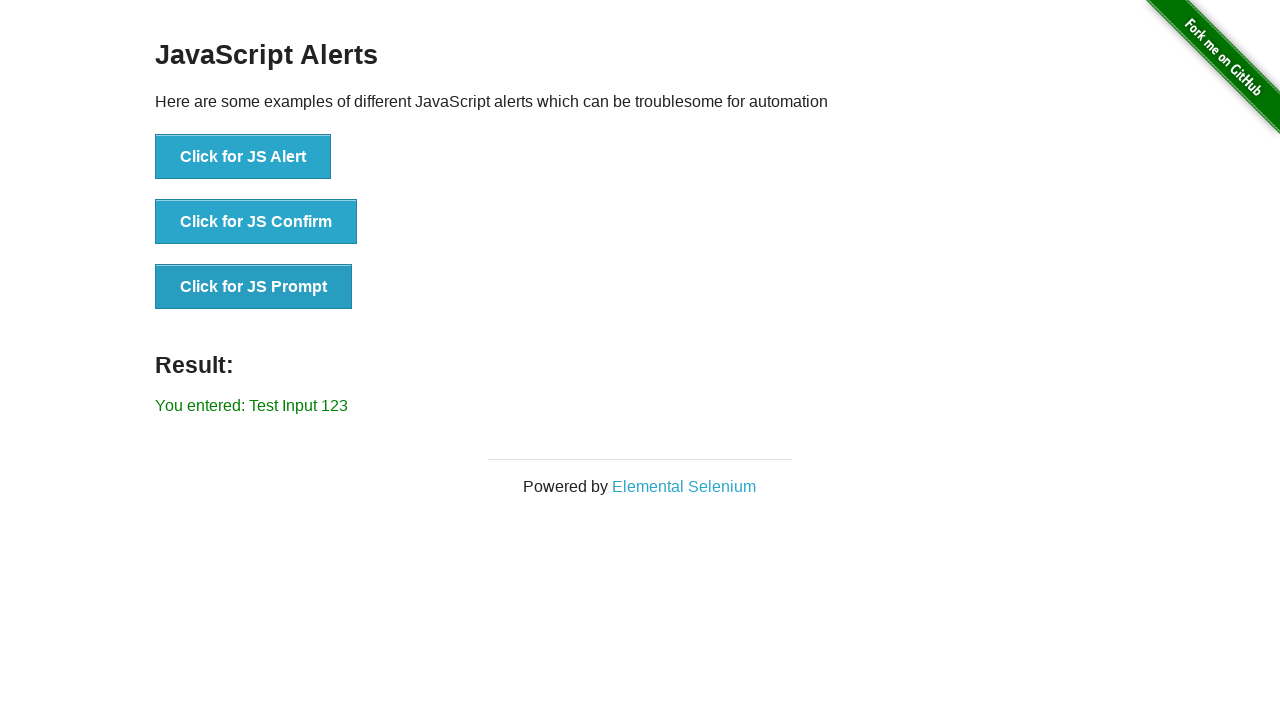

Retrieved result text from #result element
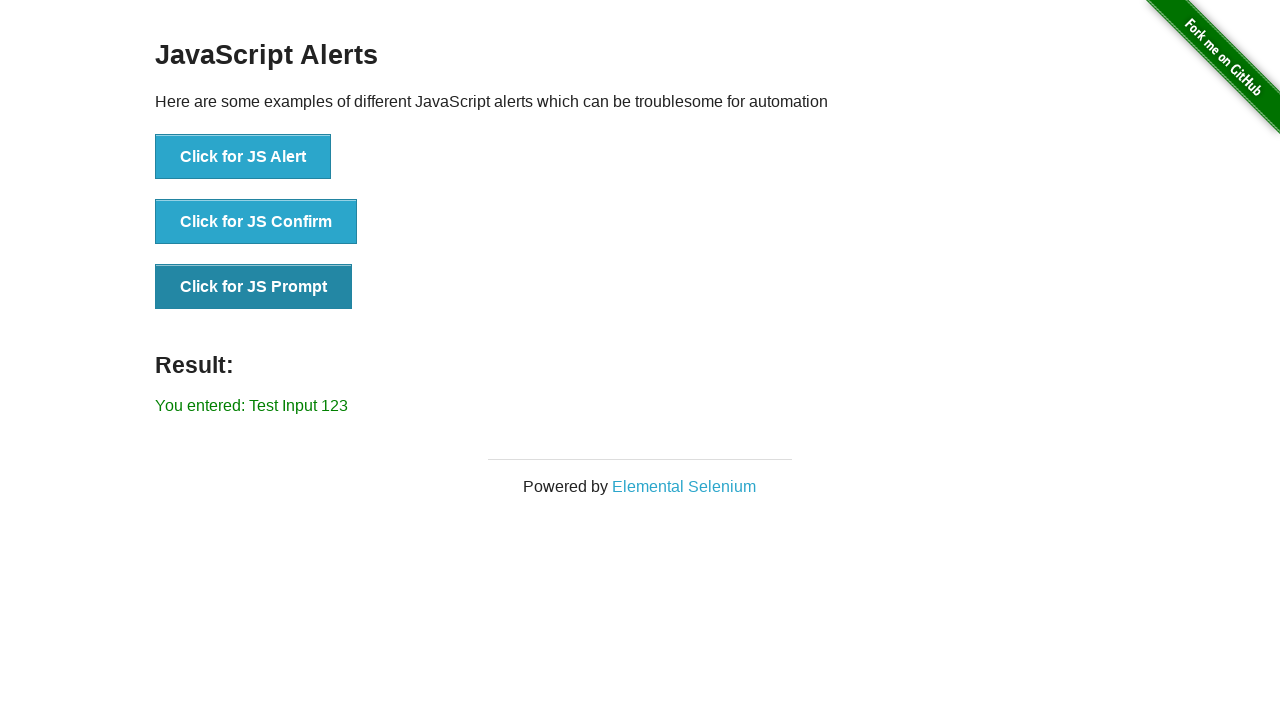

Verified result text matches expected prompt input 'You entered: Test Input 123'
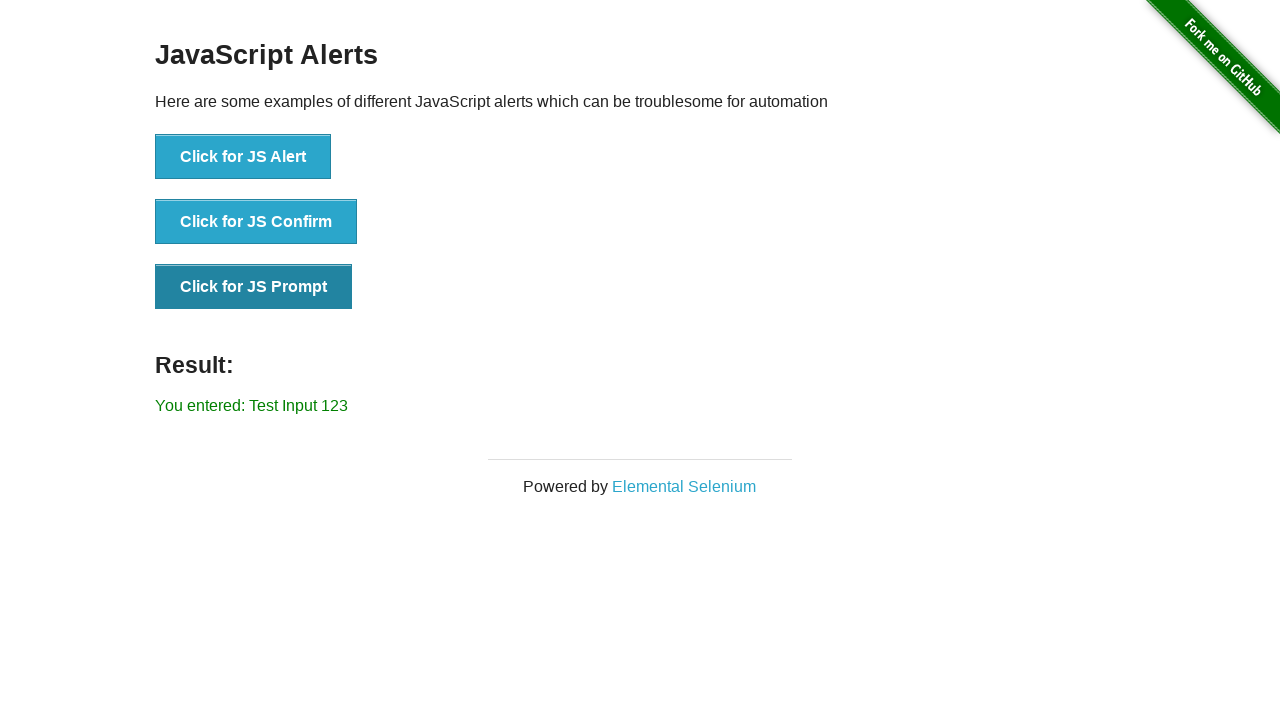

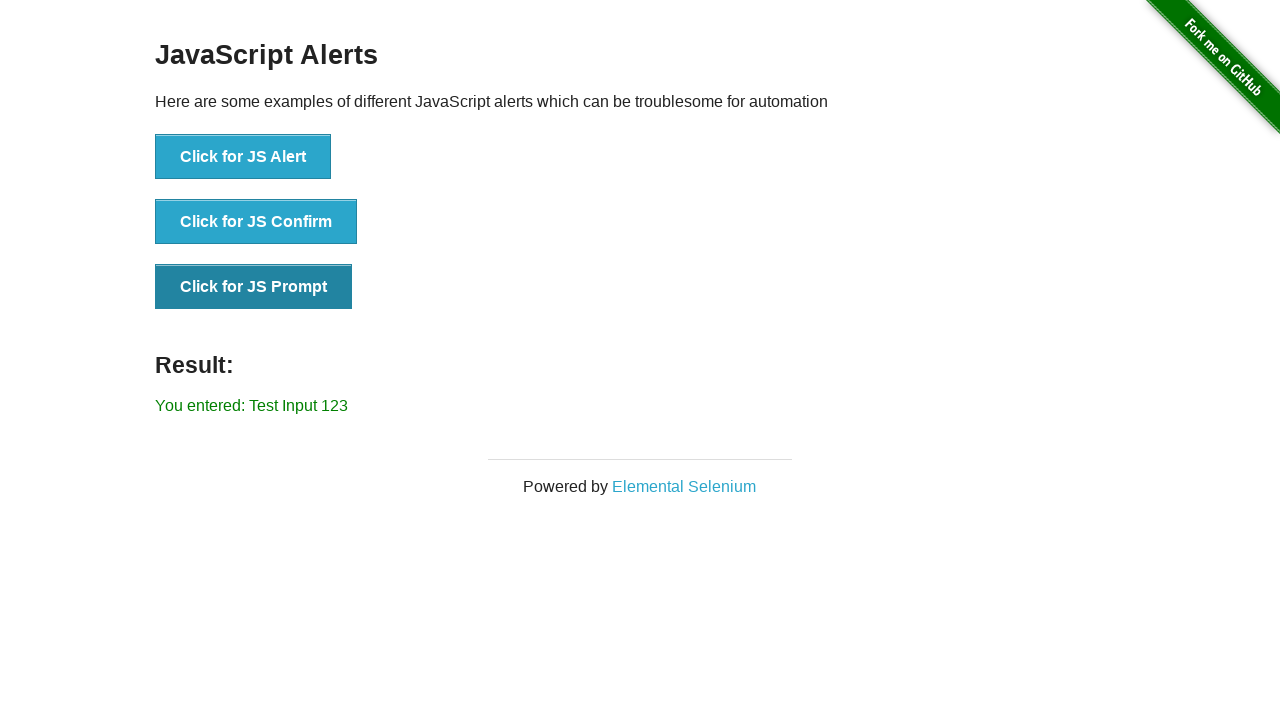